Tests handling a simple alert dialog by clicking a button to trigger the alert and accepting it

Starting URL: https://demoqa.com/alerts

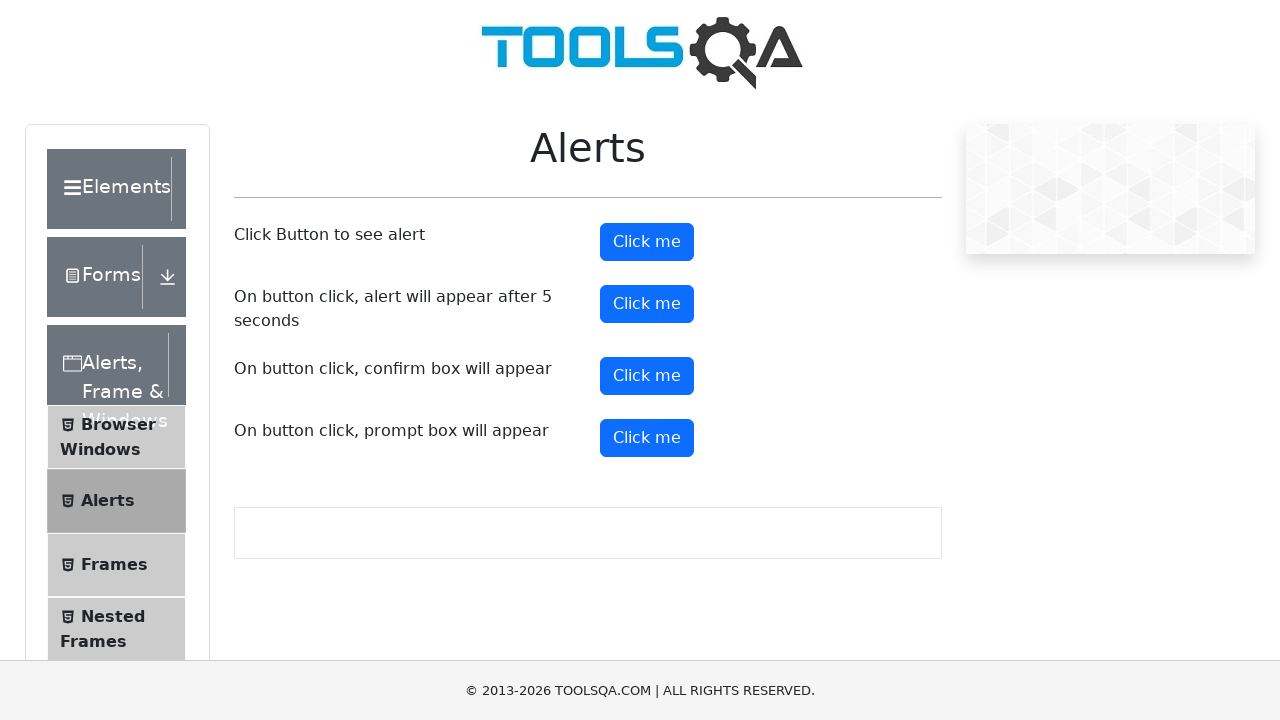

Clicked button to trigger simple alert dialog at (647, 242) on xpath=//button[@id='alertButton']
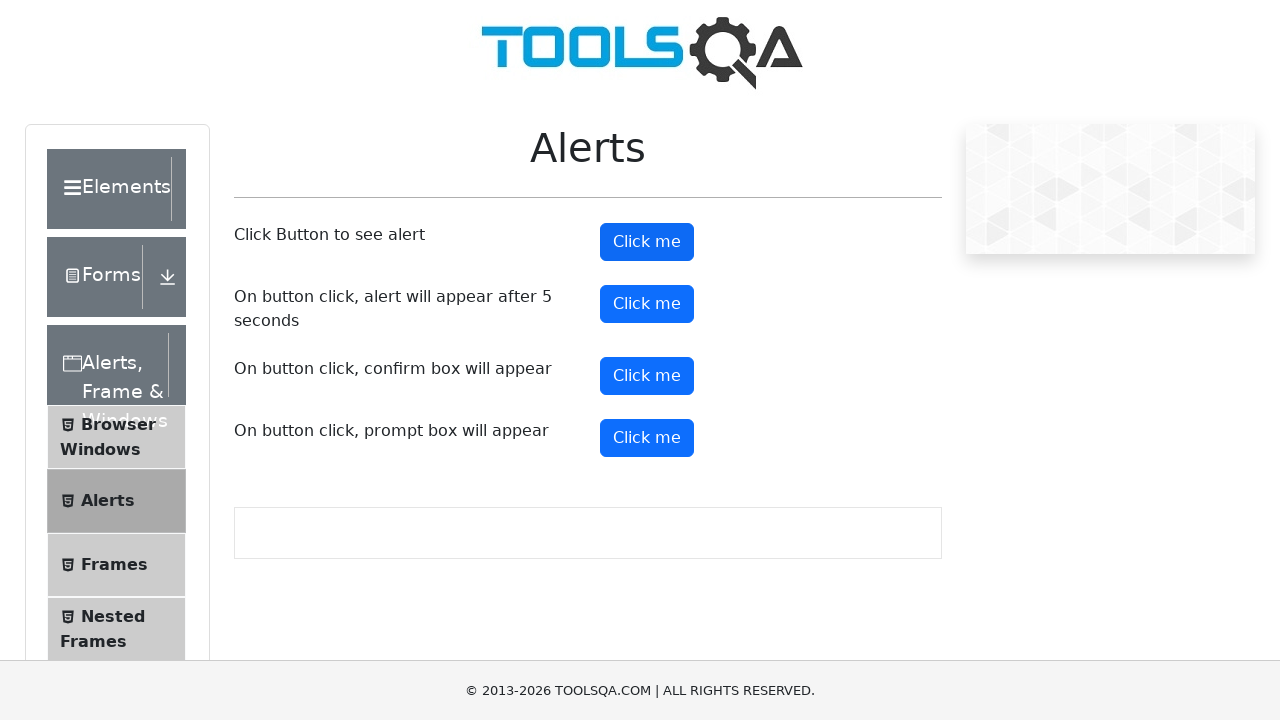

Alert dialog accepted
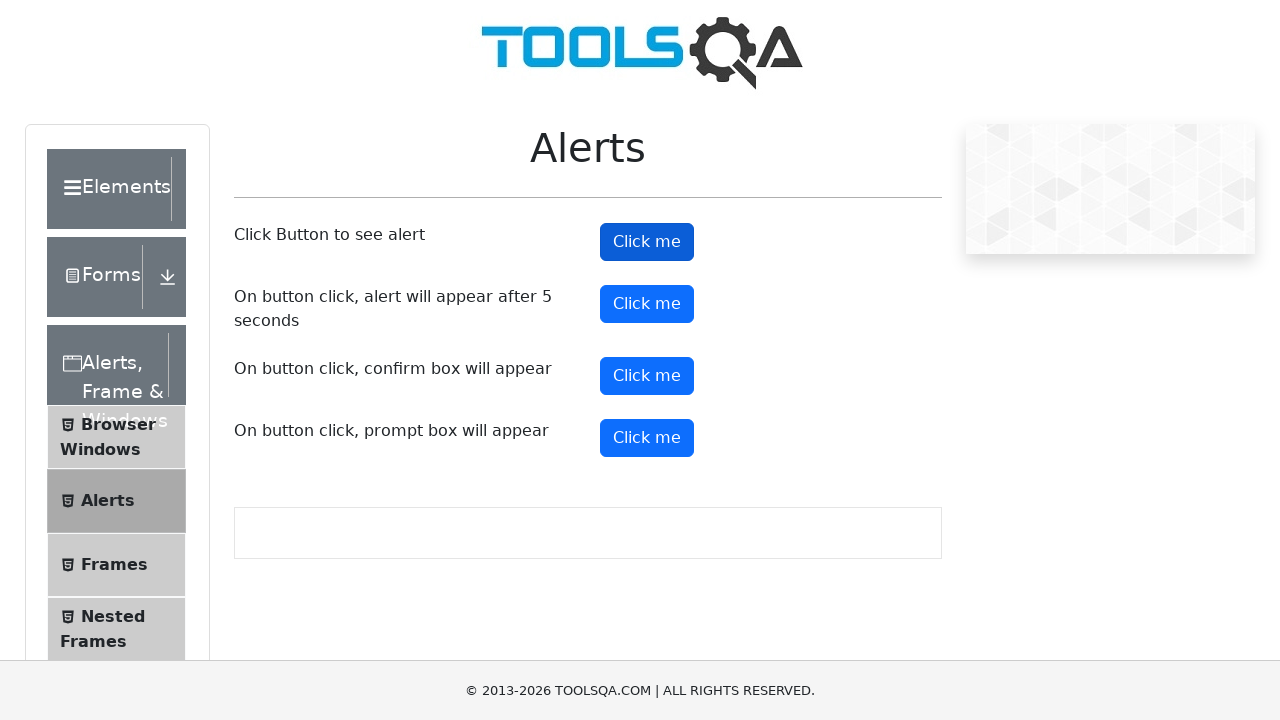

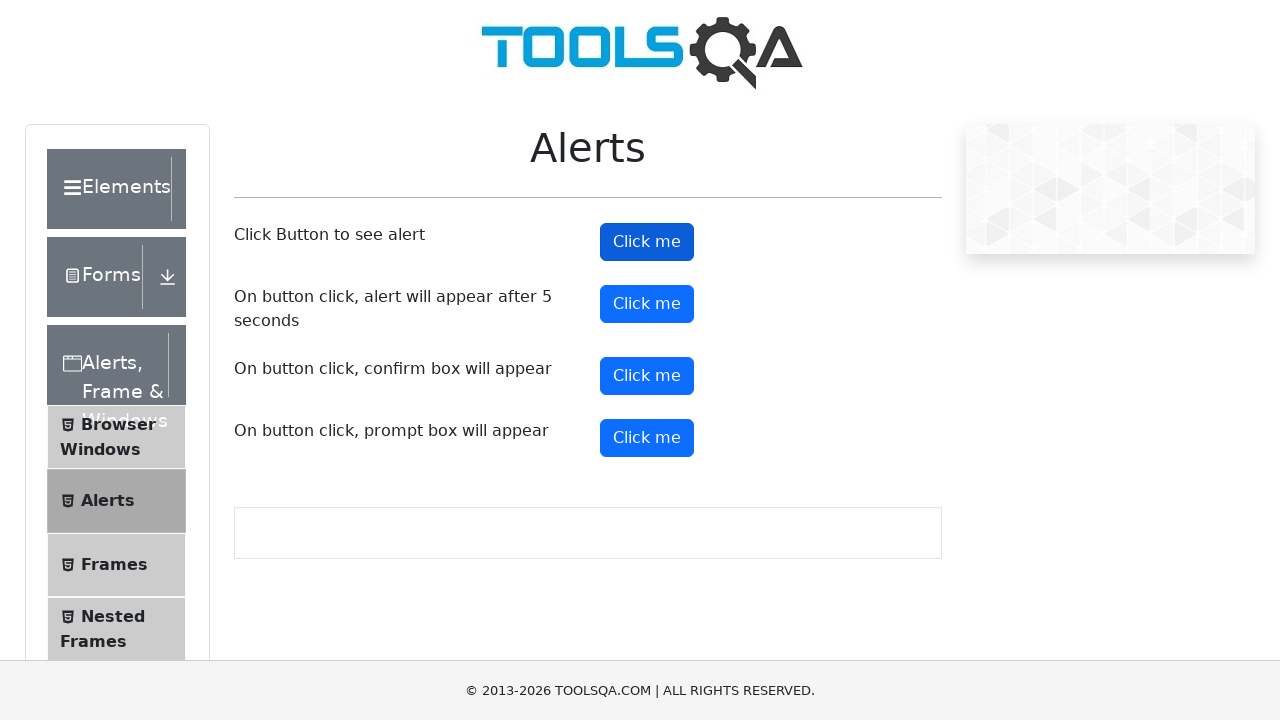